Navigates to the RedBus website homepage with notifications disabled to verify the page loads successfully

Starting URL: https://www.redbus.com/

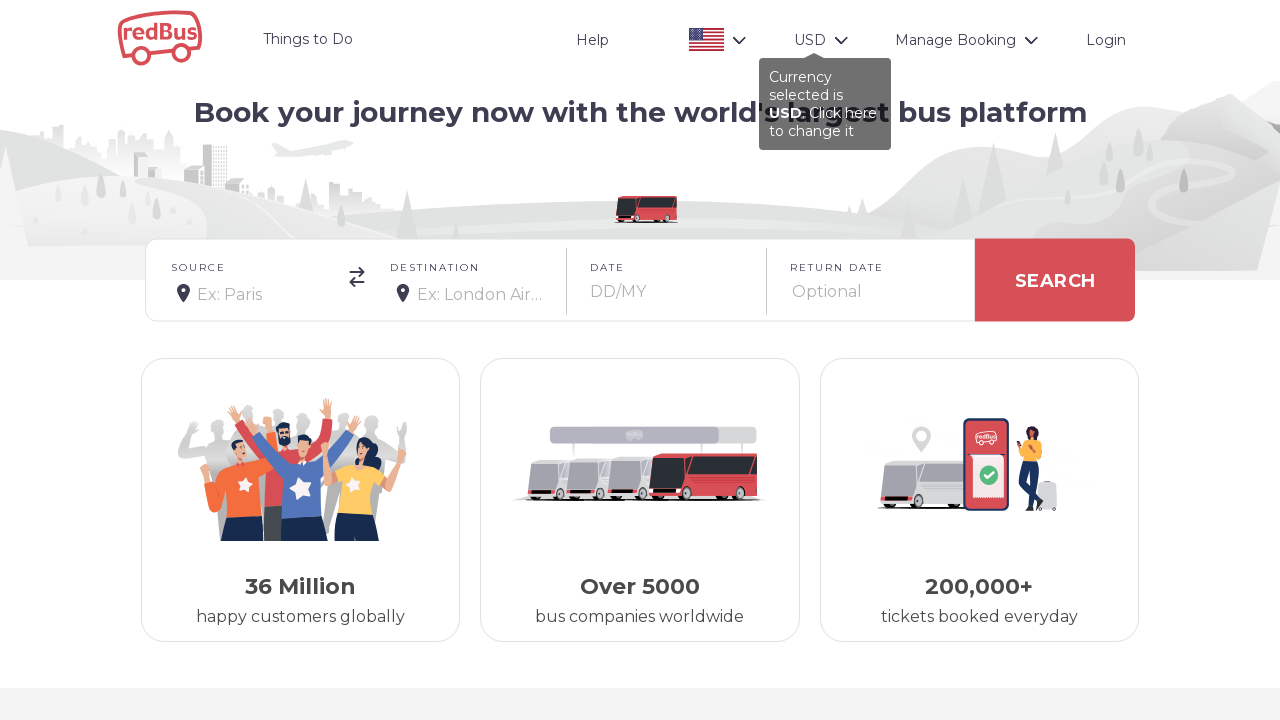

Waited for page DOM to be fully loaded
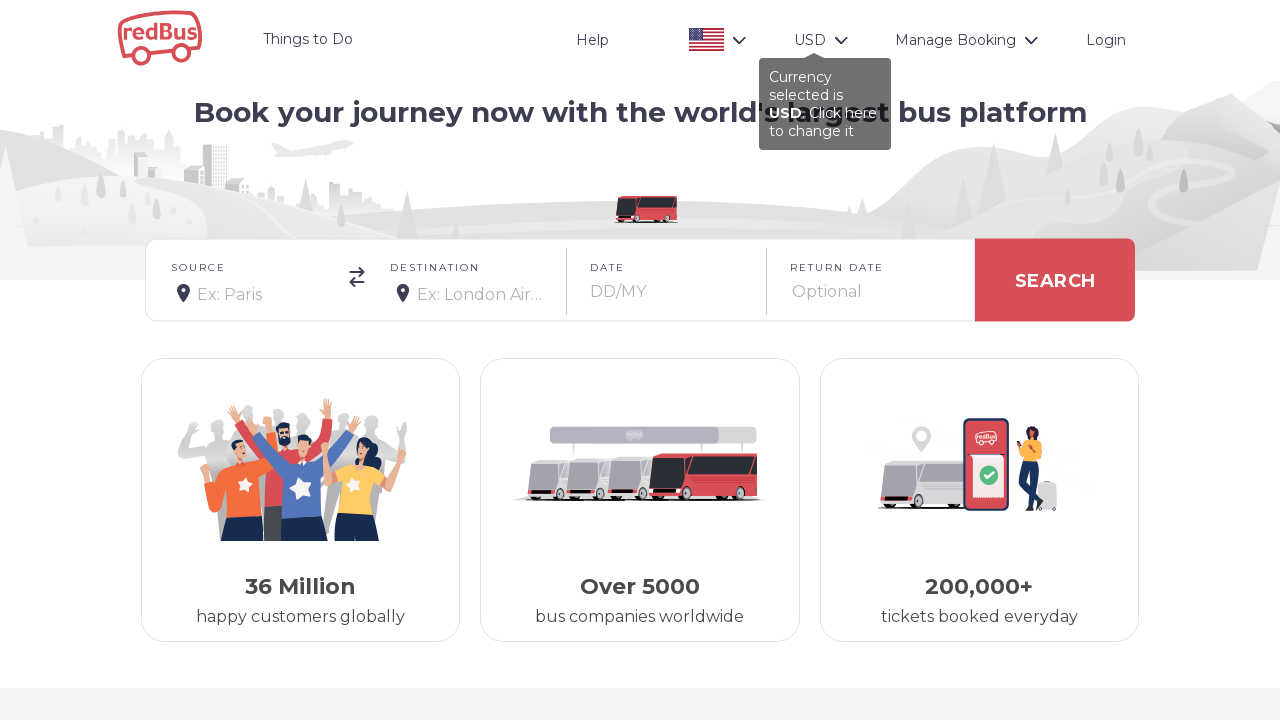

Verified body element is present on RedBus homepage
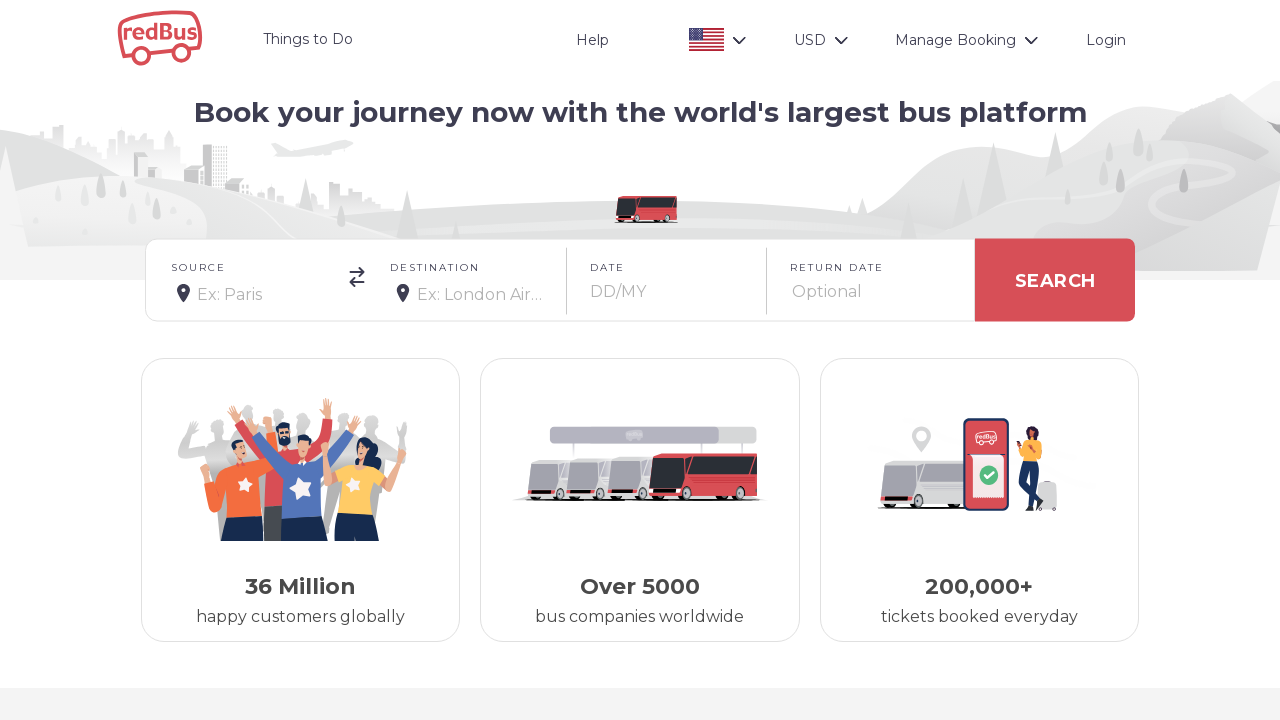

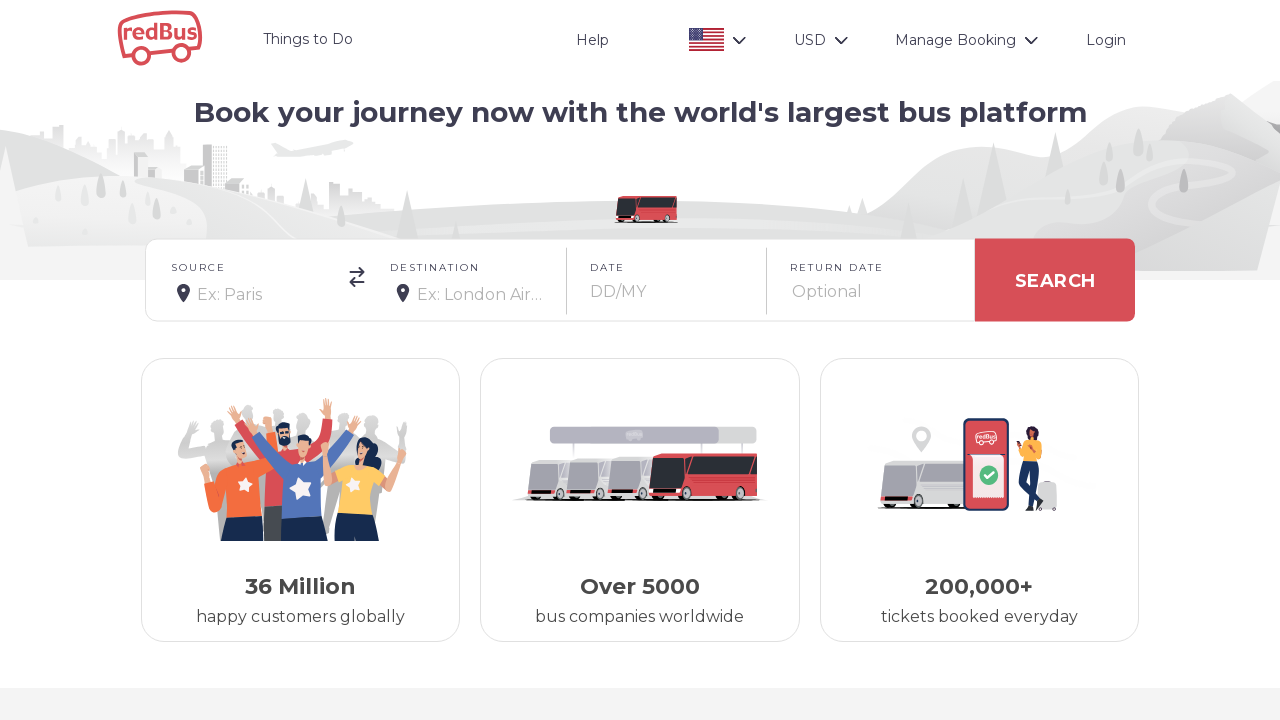